Tests handling of JavaScript confirmation popup by clicking a button to trigger the alert, accepting it, and verifying the confirmation result is displayed on the page.

Starting URL: https://demoqa.com/alerts

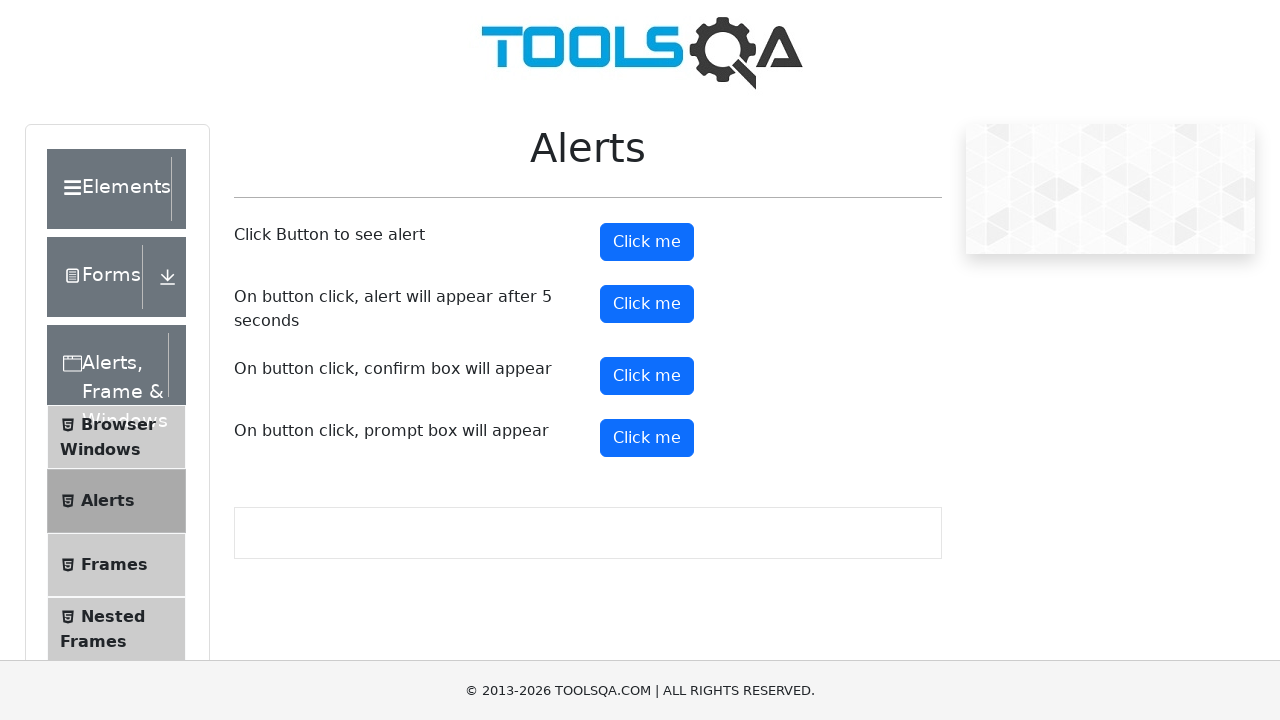

Set up dialog handler to accept confirmation popups
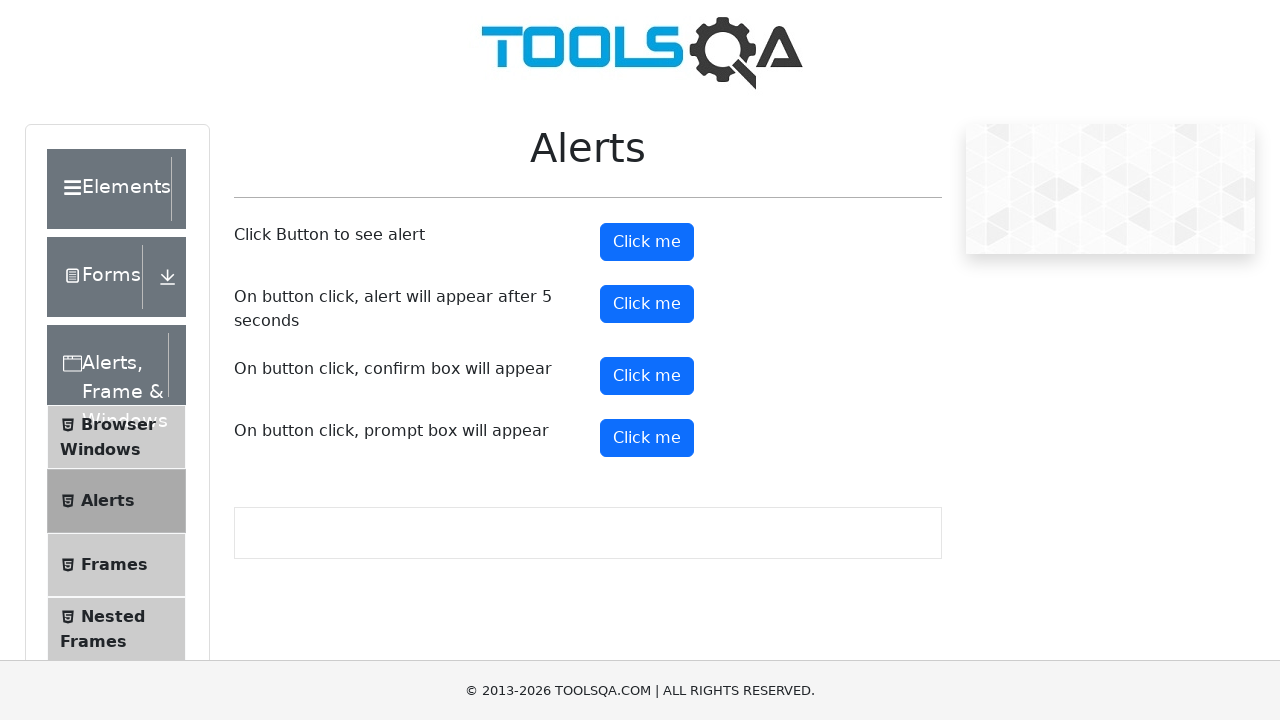

Clicked the confirm button to trigger the confirmation alert at (647, 376) on #confirmButton
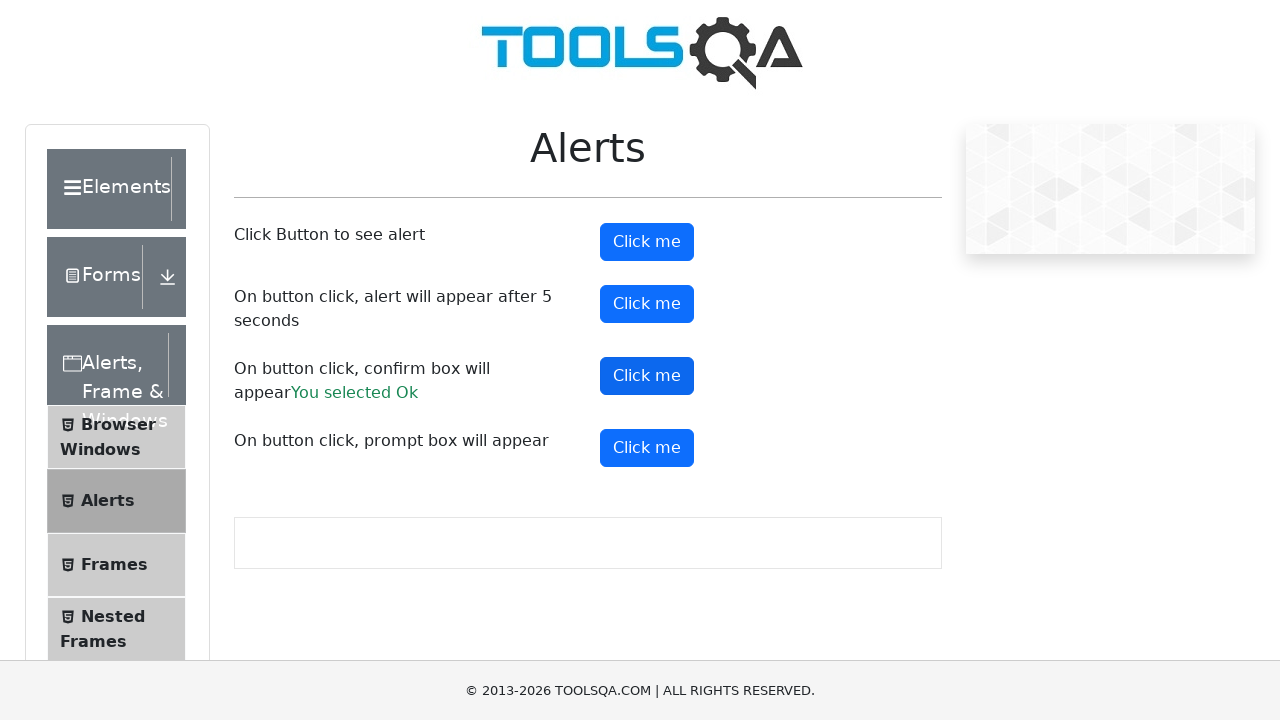

Confirmation result text appeared on the page
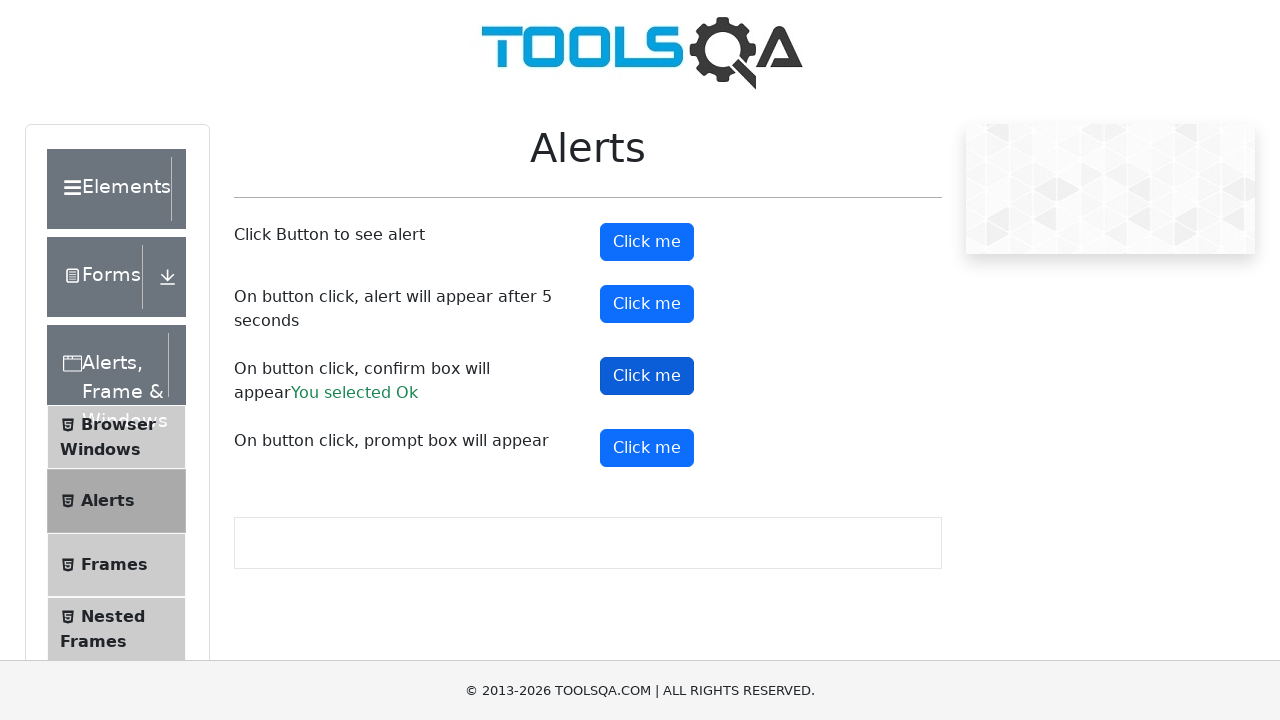

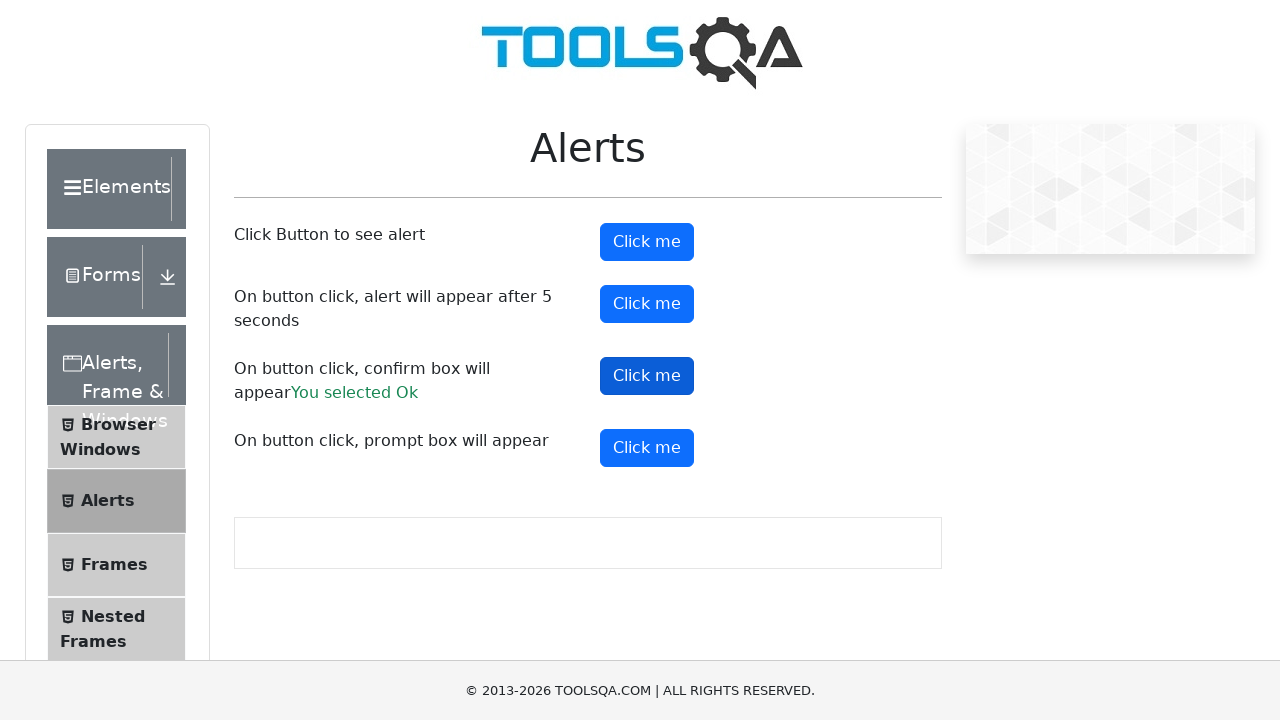